Tests gene search and download functionality for TREM2 gene (human) in tab format by selecting search type, entering gene name, selecting organism, and initiating download

Starting URL: https://orcs.thebiogrid.org/

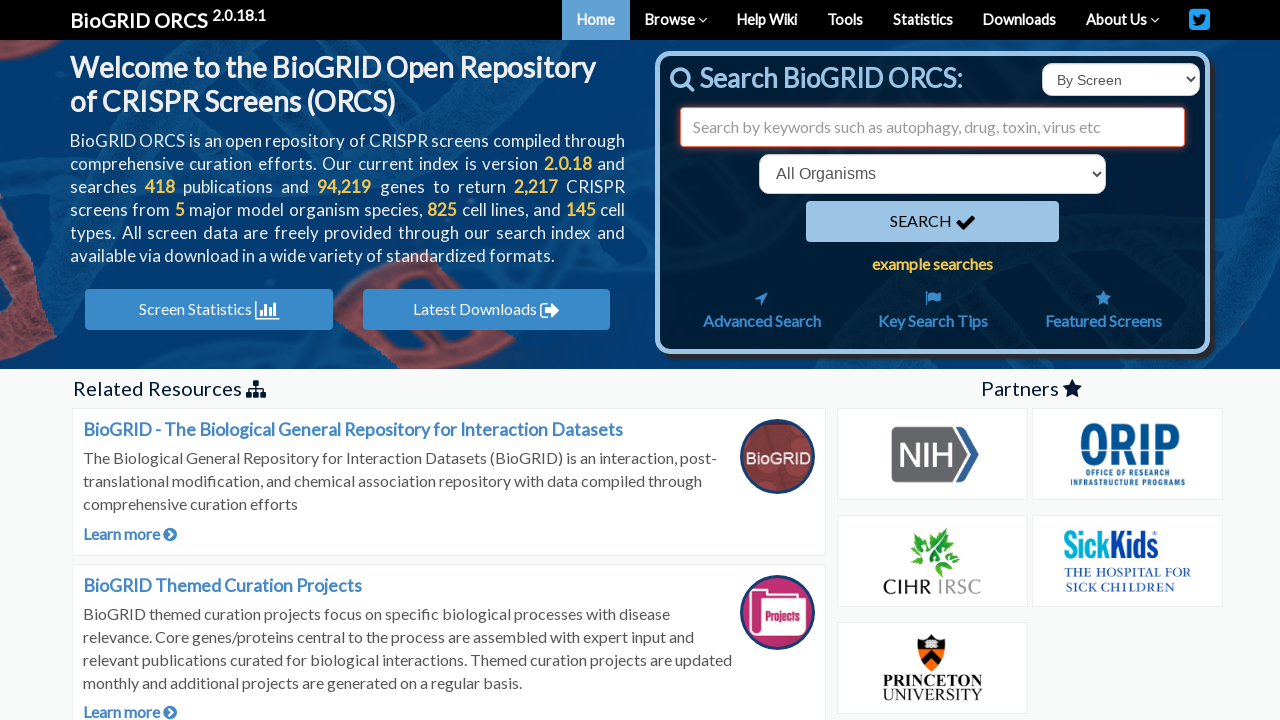

Clicked search type dropdown at (1121, 80) on select#searchType
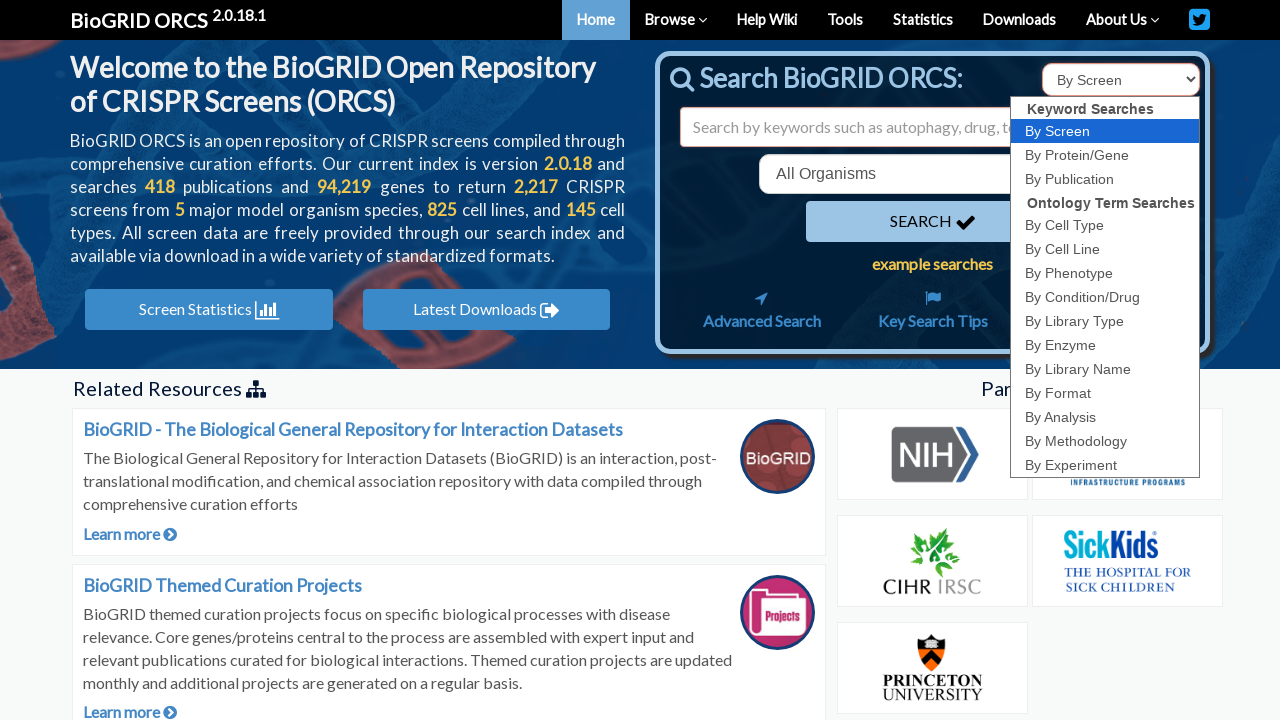

Selected 'id' search type on select#searchType
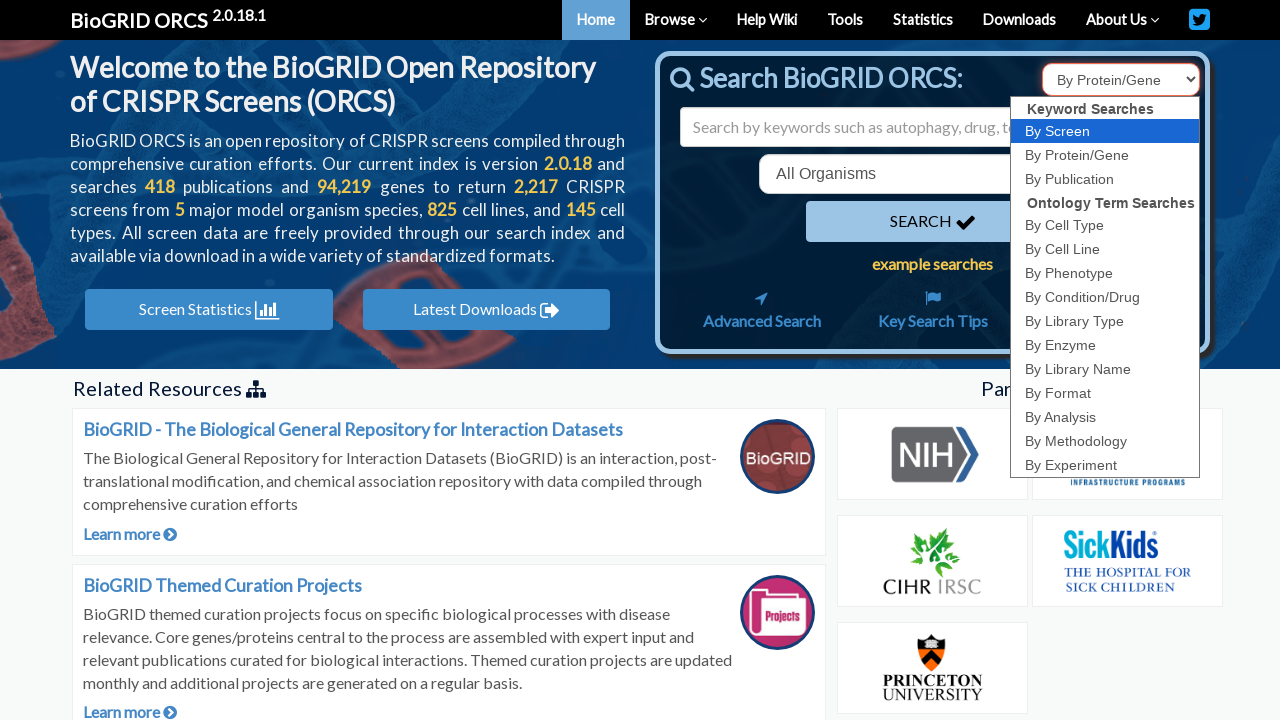

Entered 'TREM2' in search field on input#search
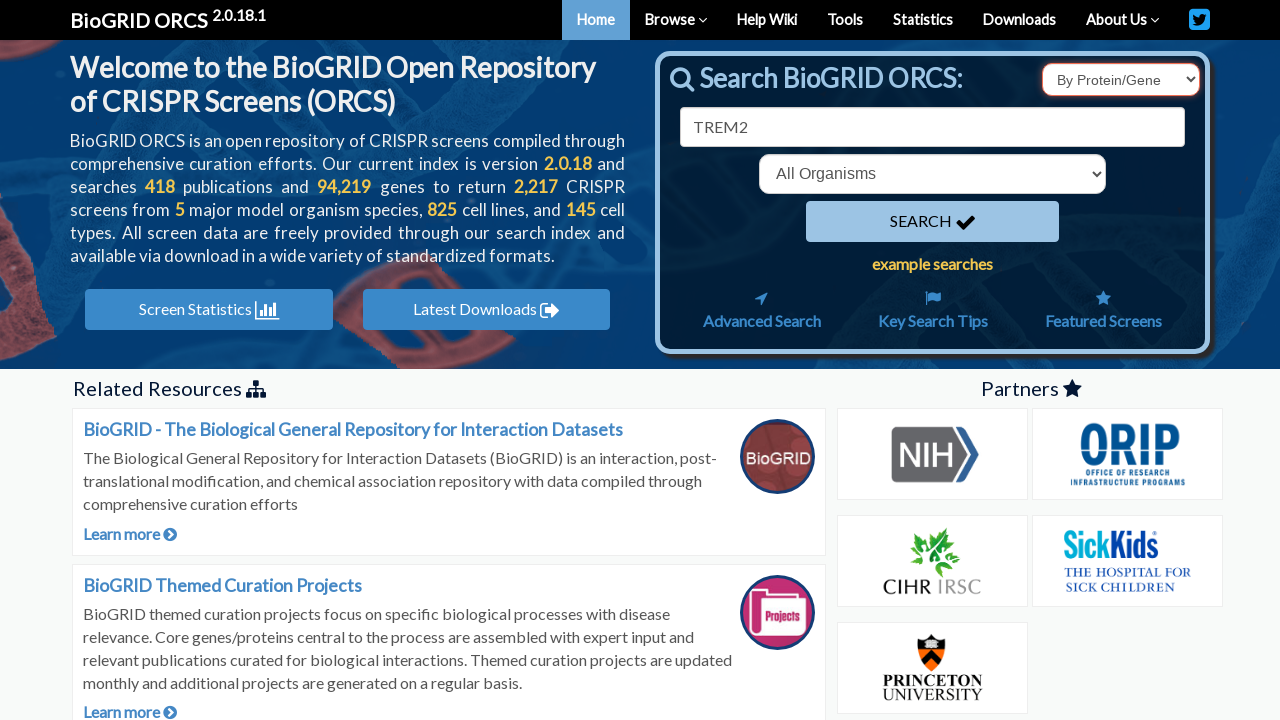

Clicked organism dropdown at (932, 174) on select[name='organism']
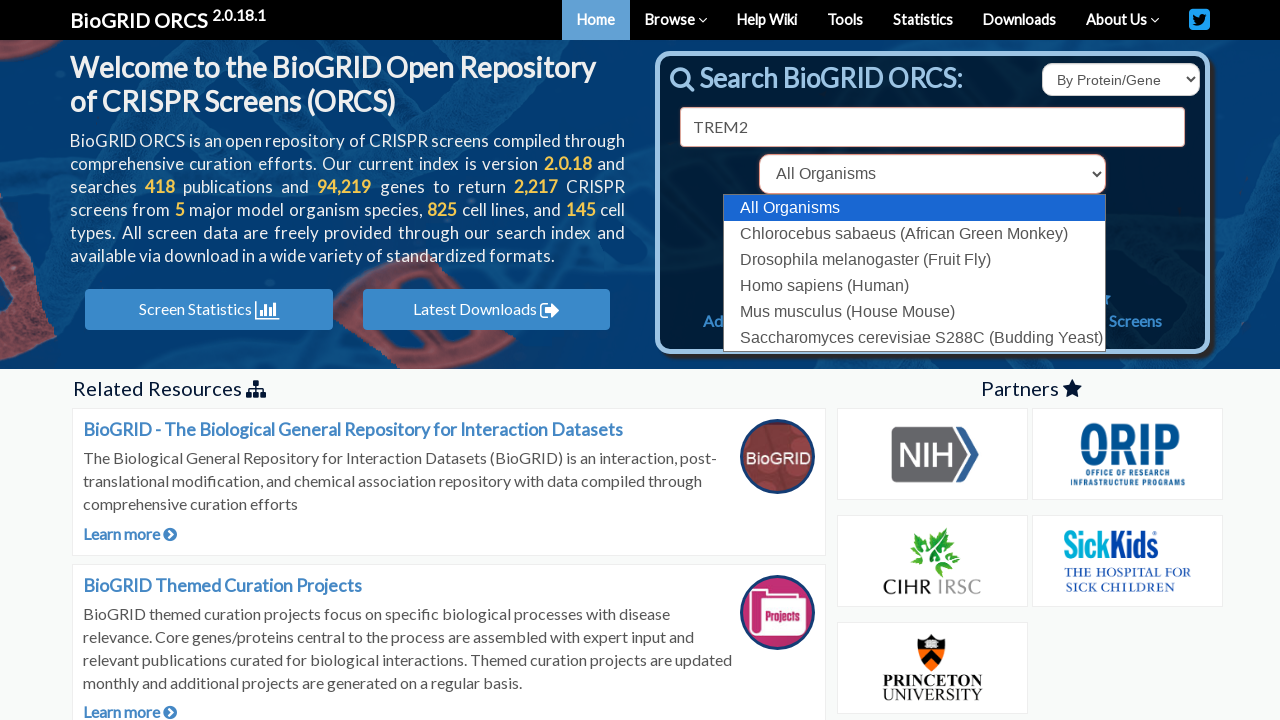

Selected human organism (9606) on select[name='organism']
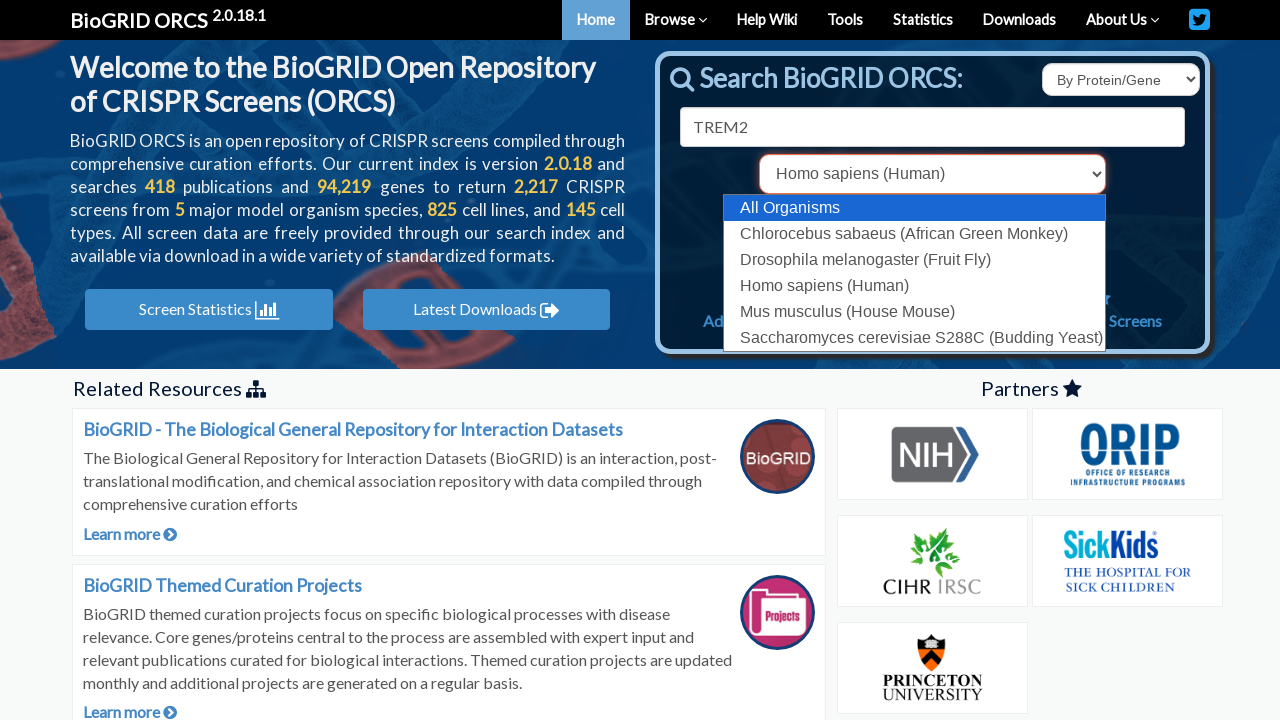

Clicked search button to find TREM2 gene at (932, 222) on button[type='submit']
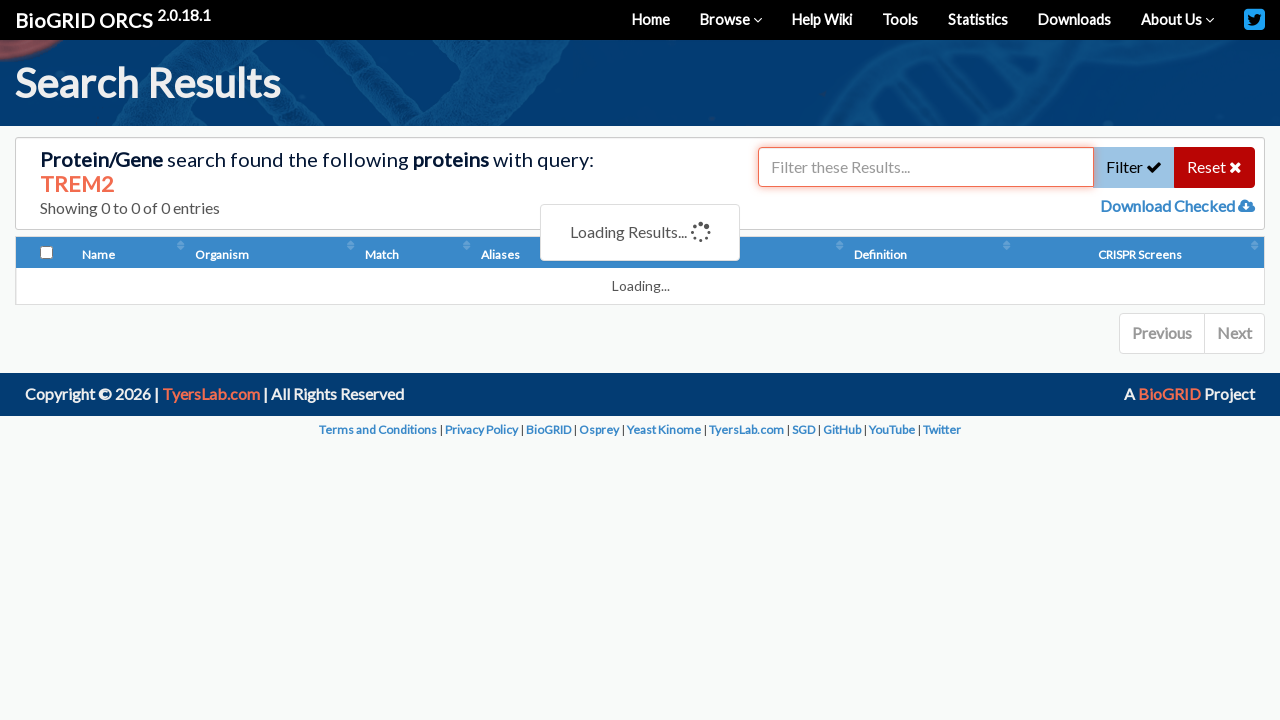

Search results loaded, TREM2 gene result visible
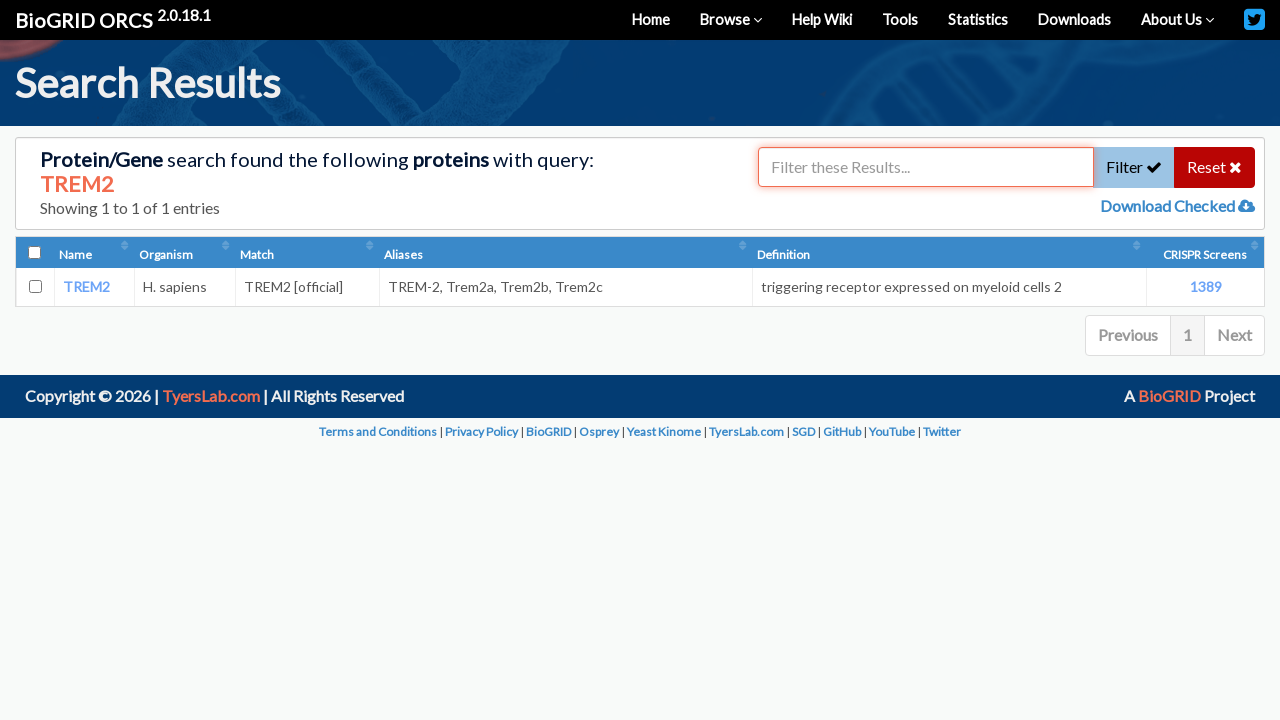

Selected TREM2 gene checkbox at (35, 287) on input[value='54209']
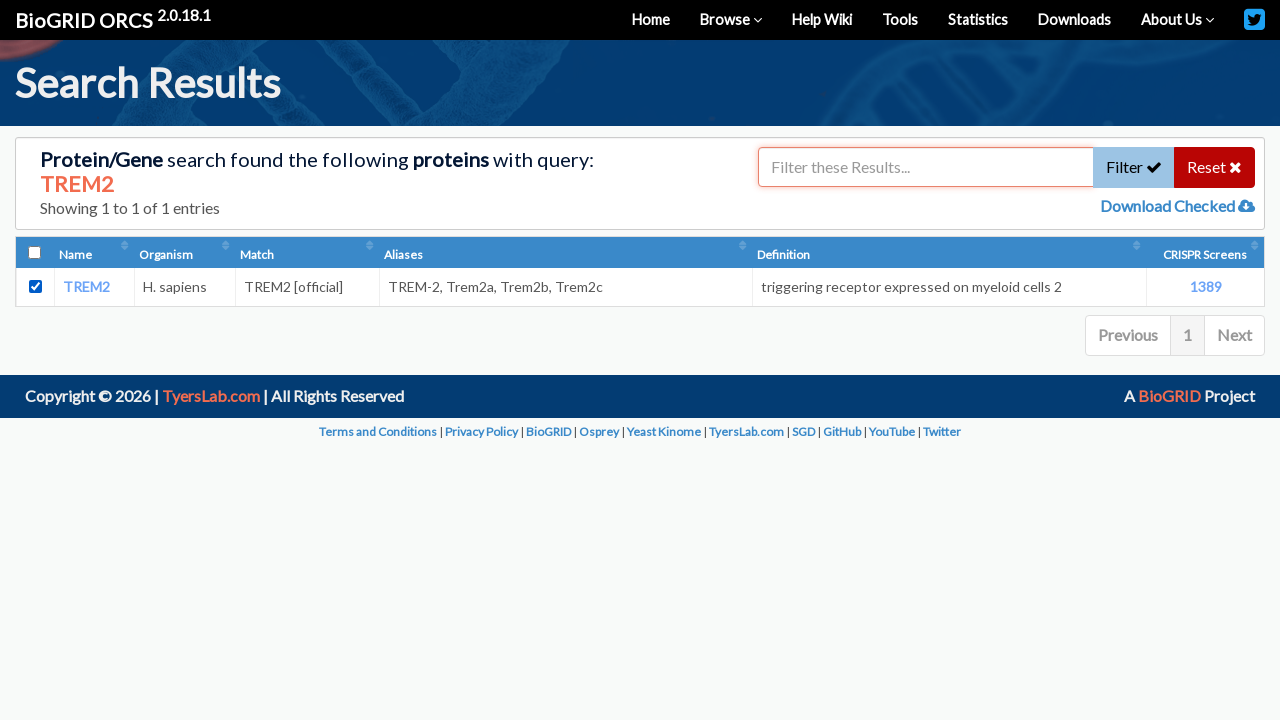

Clicked download checked genes button at (1169, 206) on a#downloadChecked
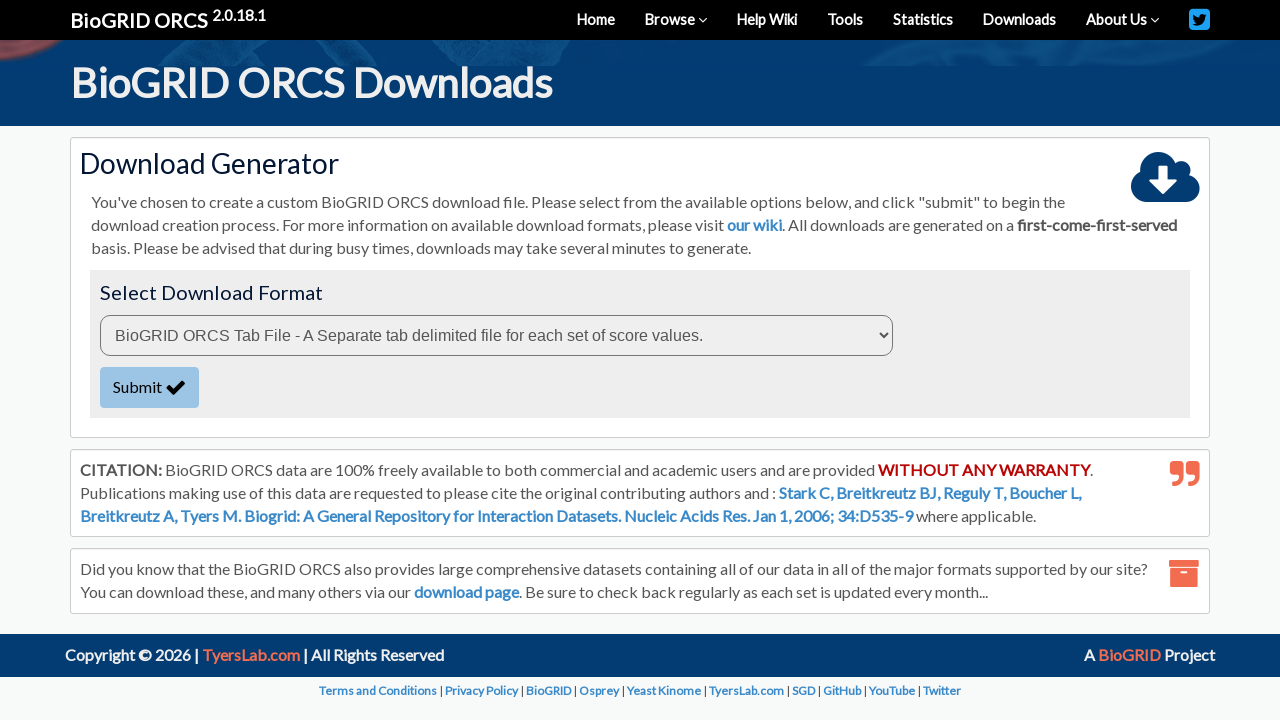

Download modal appeared with format options
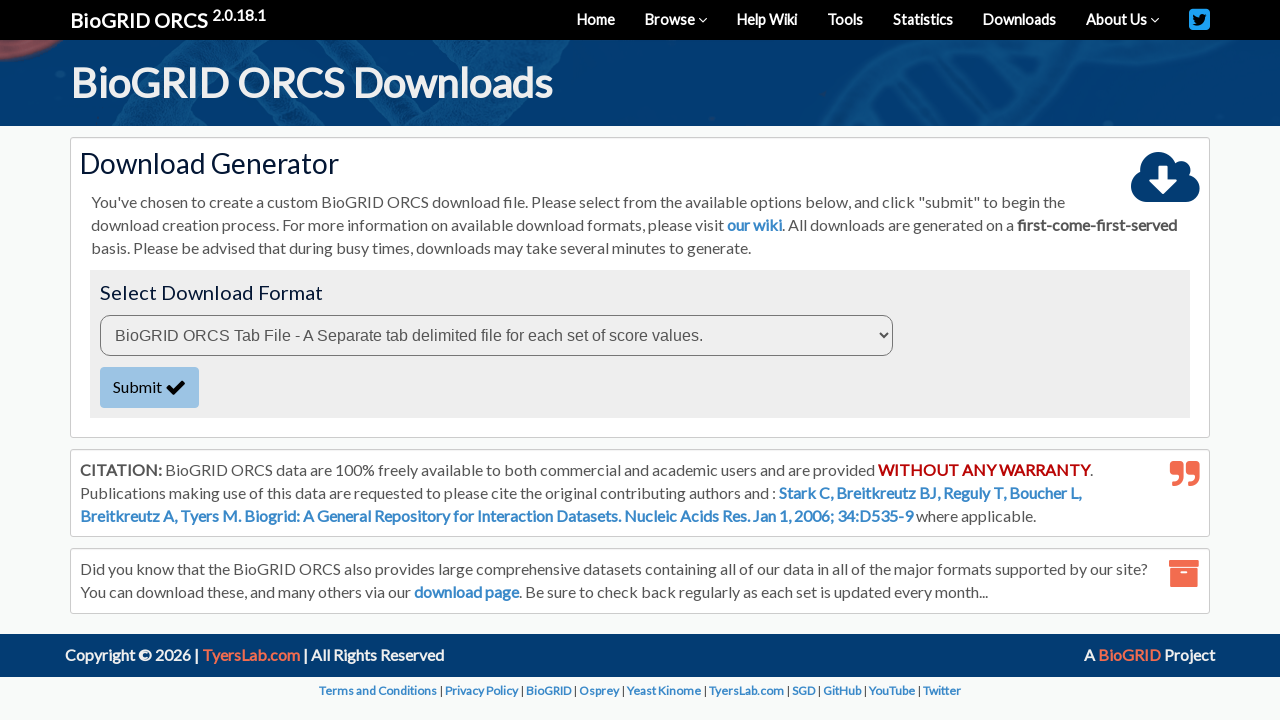

Clicked download format dropdown at (496, 335) on select#downloadFormat
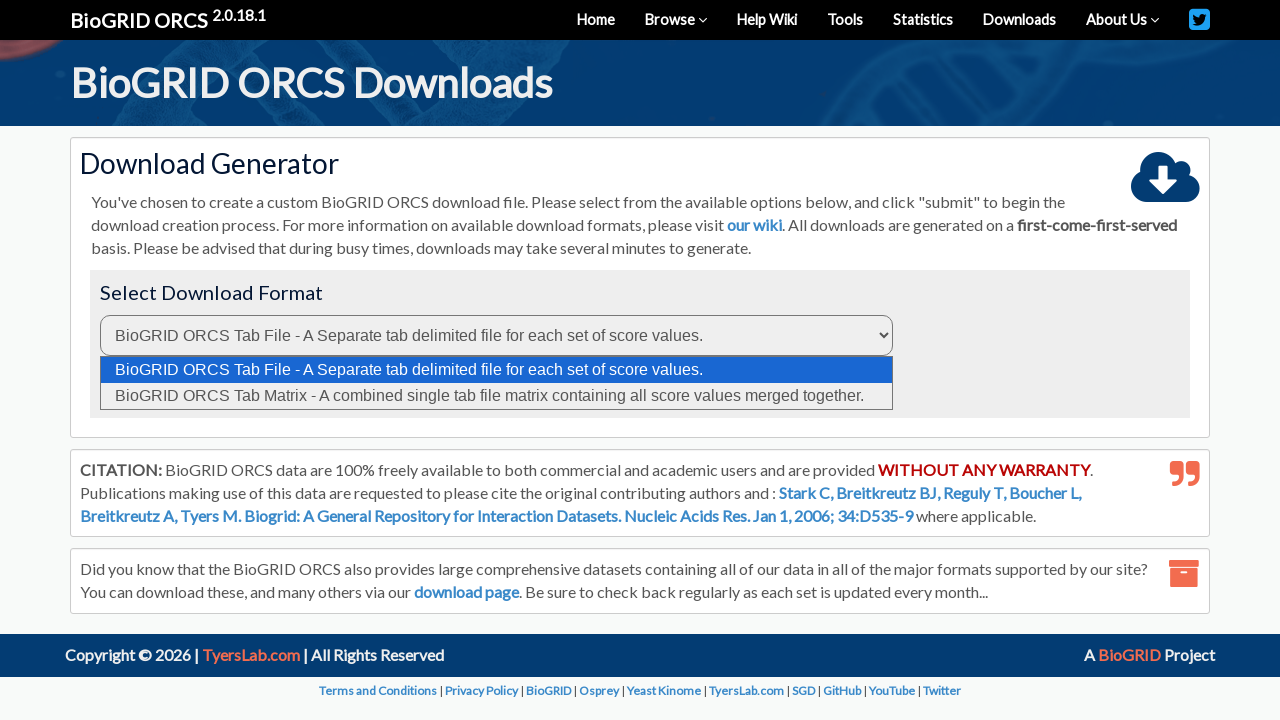

Clicked submit download button at (150, 387) on button#submitDownloadBtn
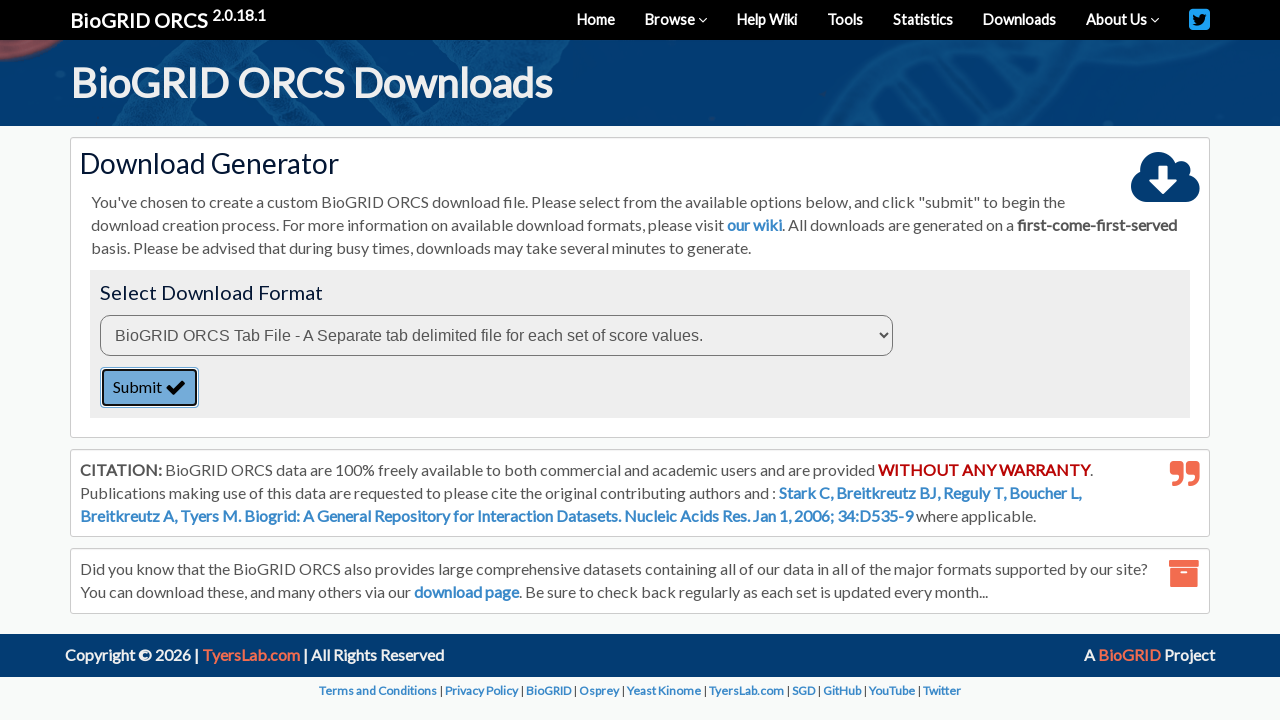

Download file button appeared, download ready in tab format
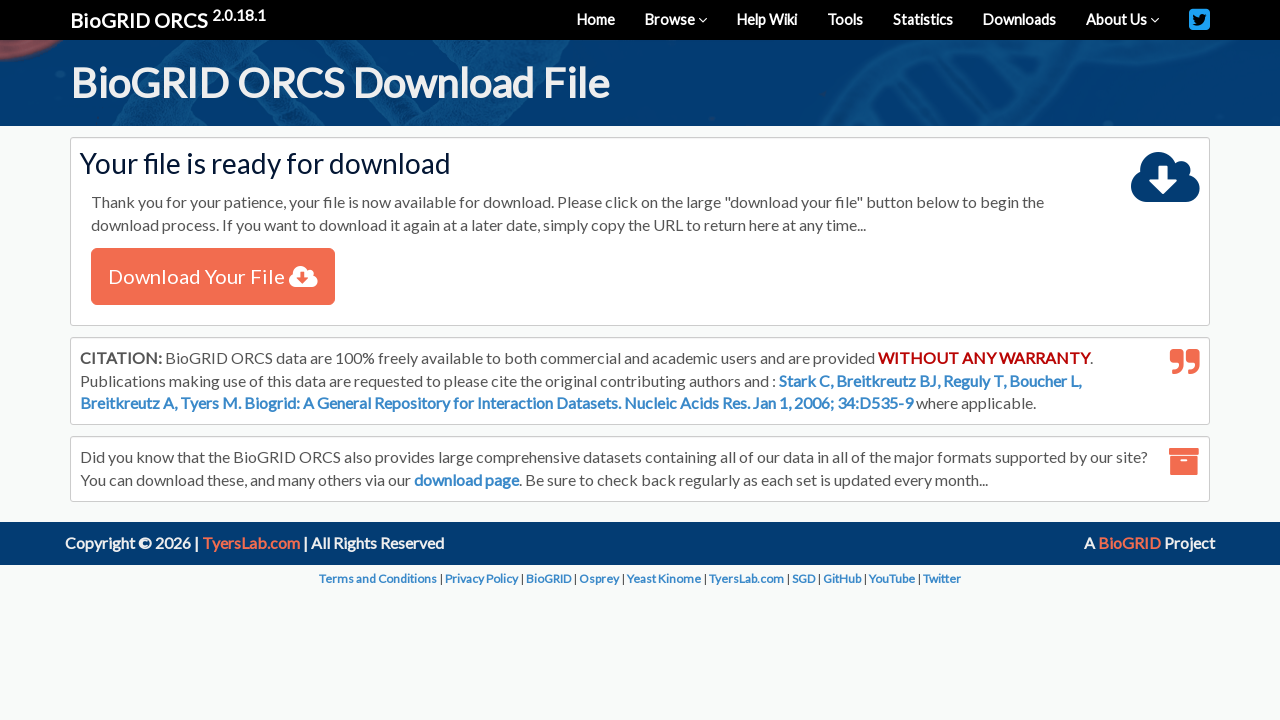

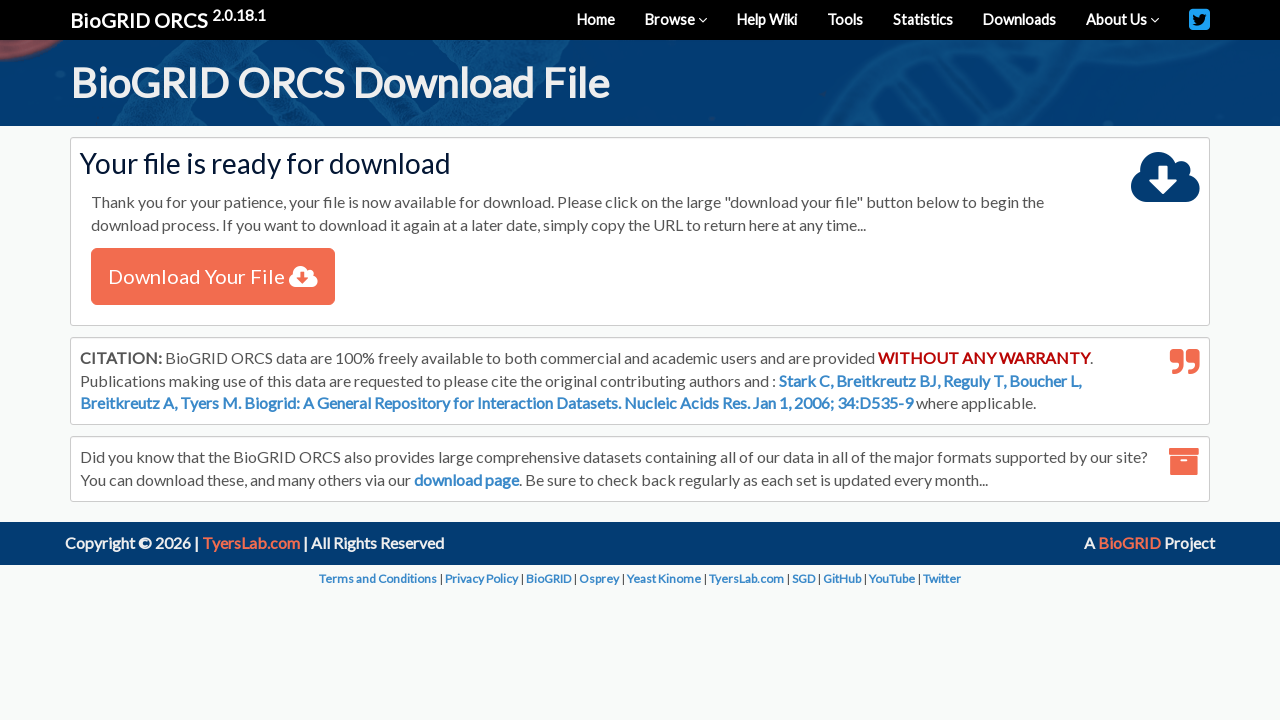